Tests browser window handling by clicking a button that opens message windows multiple times, then switching to the child window and closing it.

Starting URL: https://demoqa.com/browser-windows

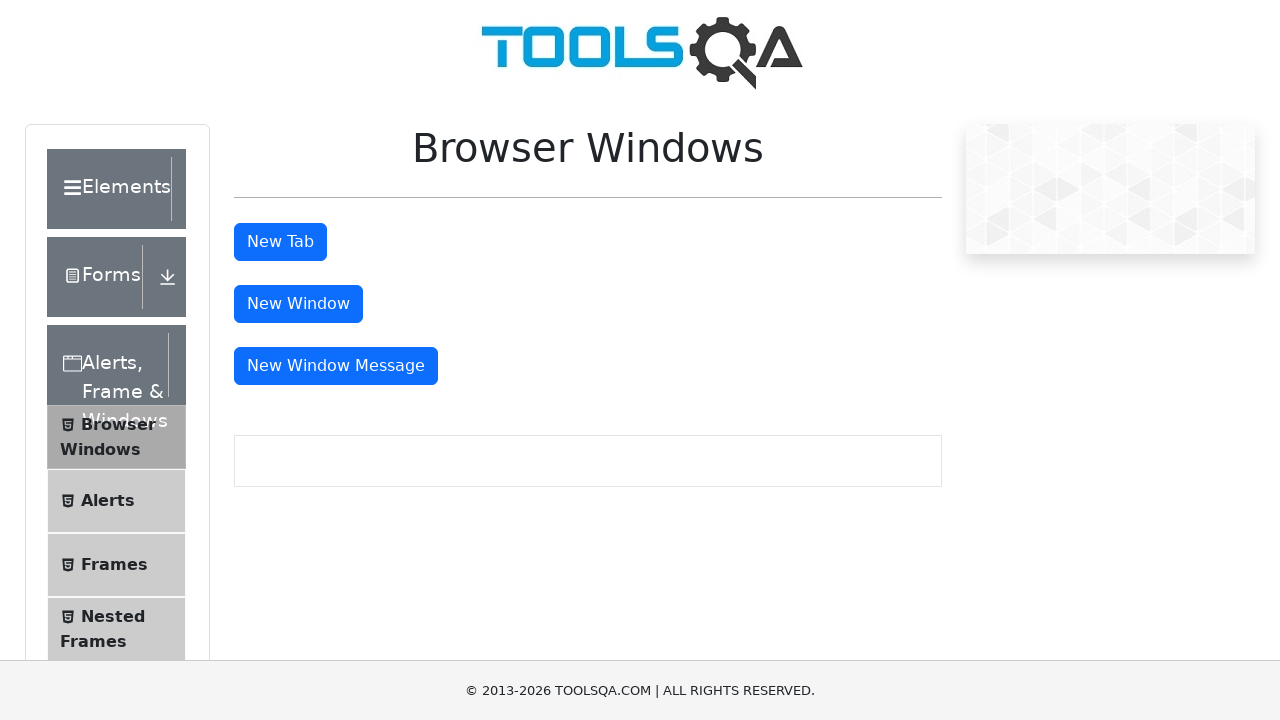

Clicked message window button - first time at (336, 366) on #messageWindowButton
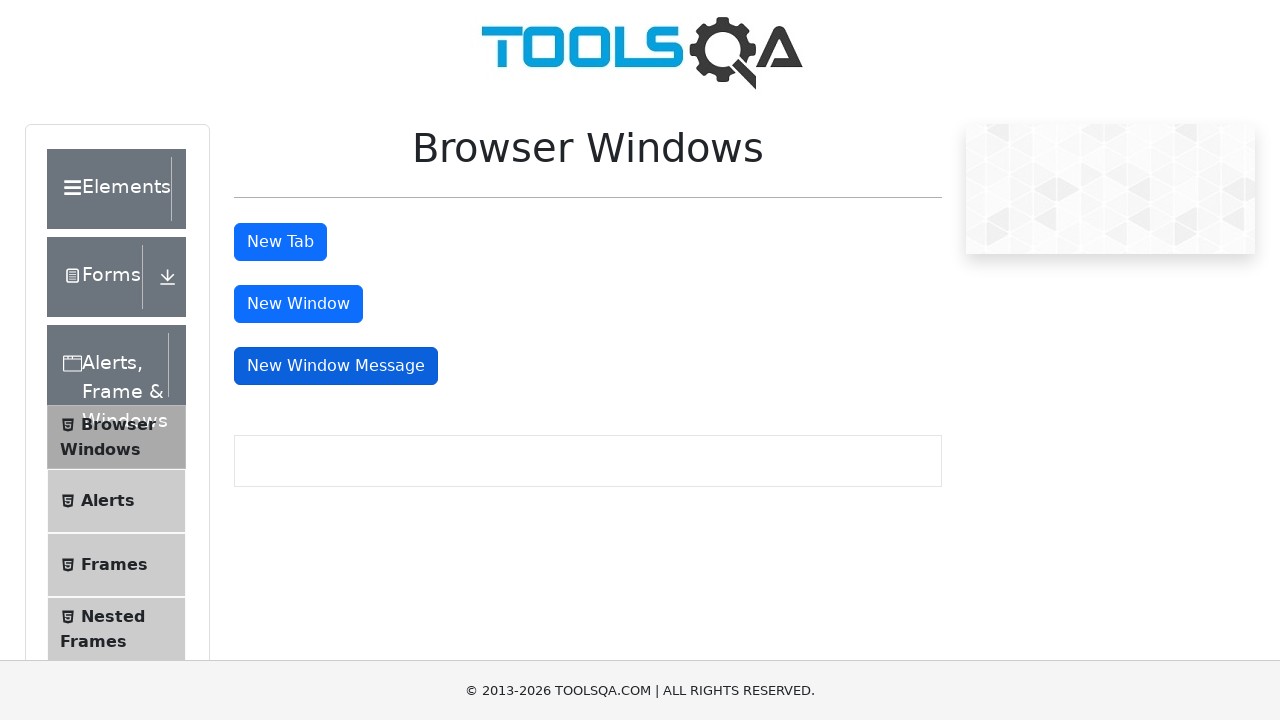

Clicked message window button - second time at (336, 366) on #messageWindowButton
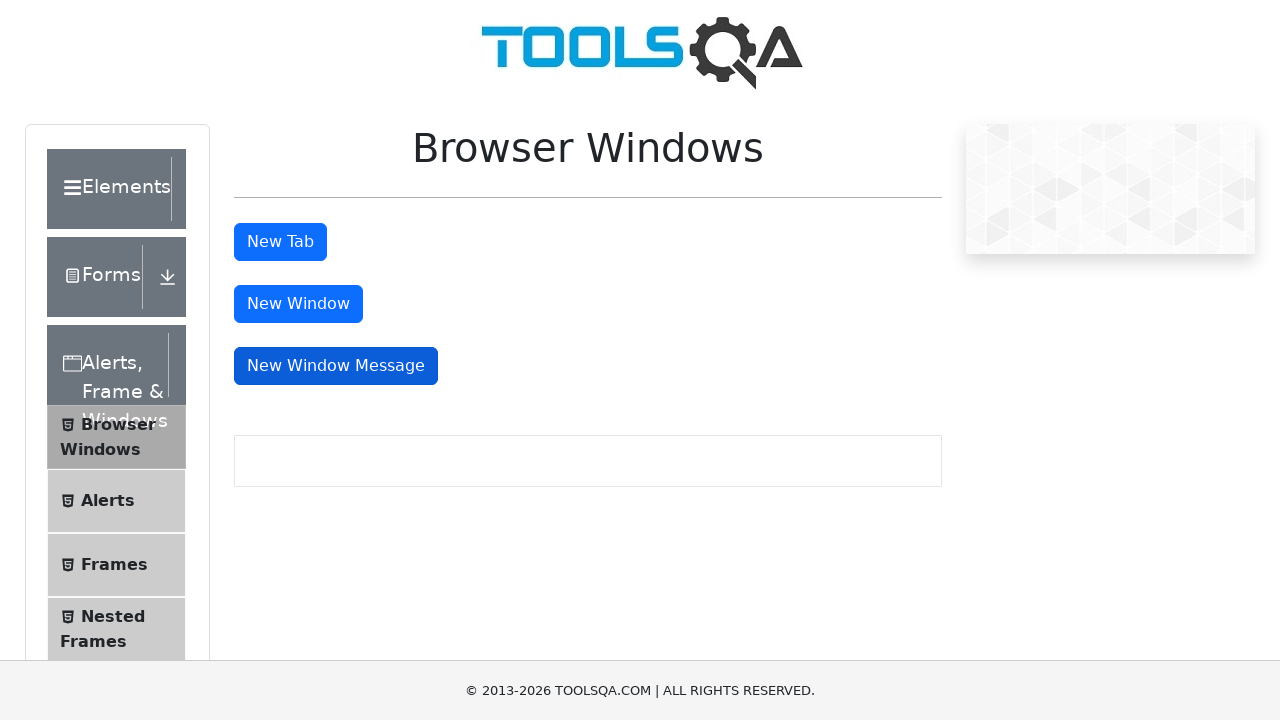

Clicked message window button - third time at (336, 366) on #messageWindowButton
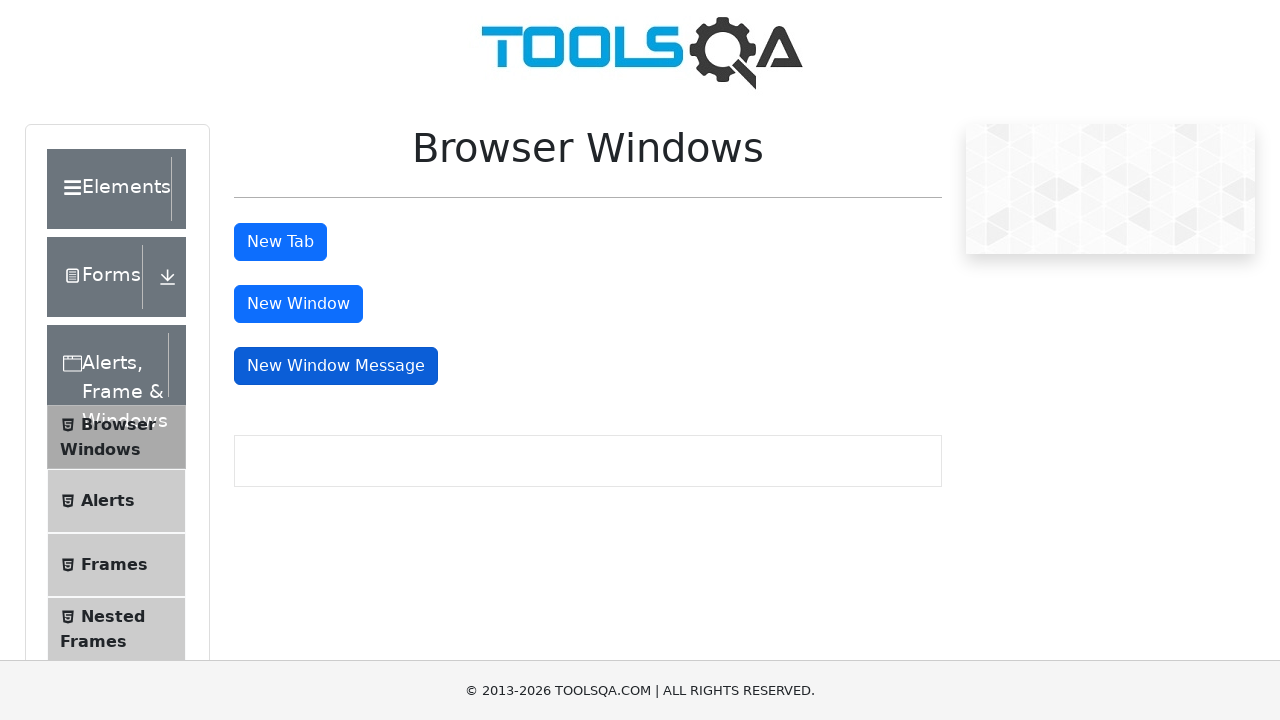

Waited for new windows to appear (1000ms timeout)
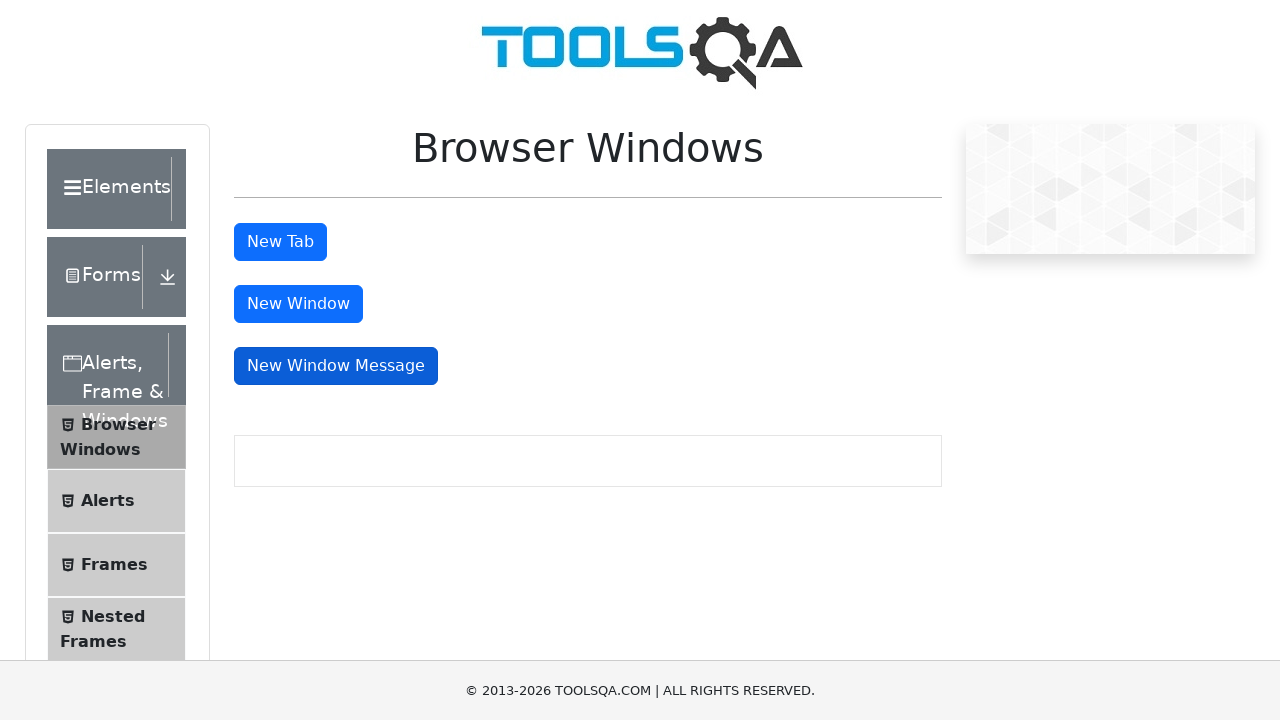

Retrieved all pages in context - found 2 page(s)
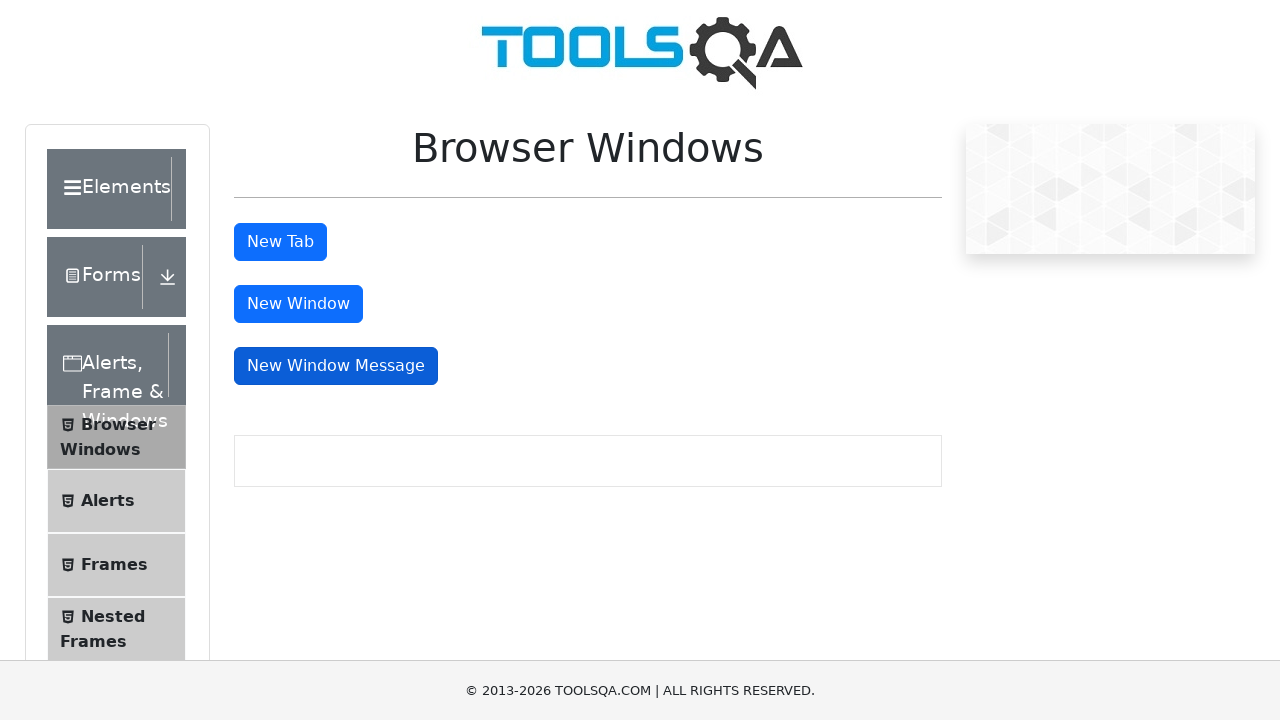

Switched to child window (last opened window)
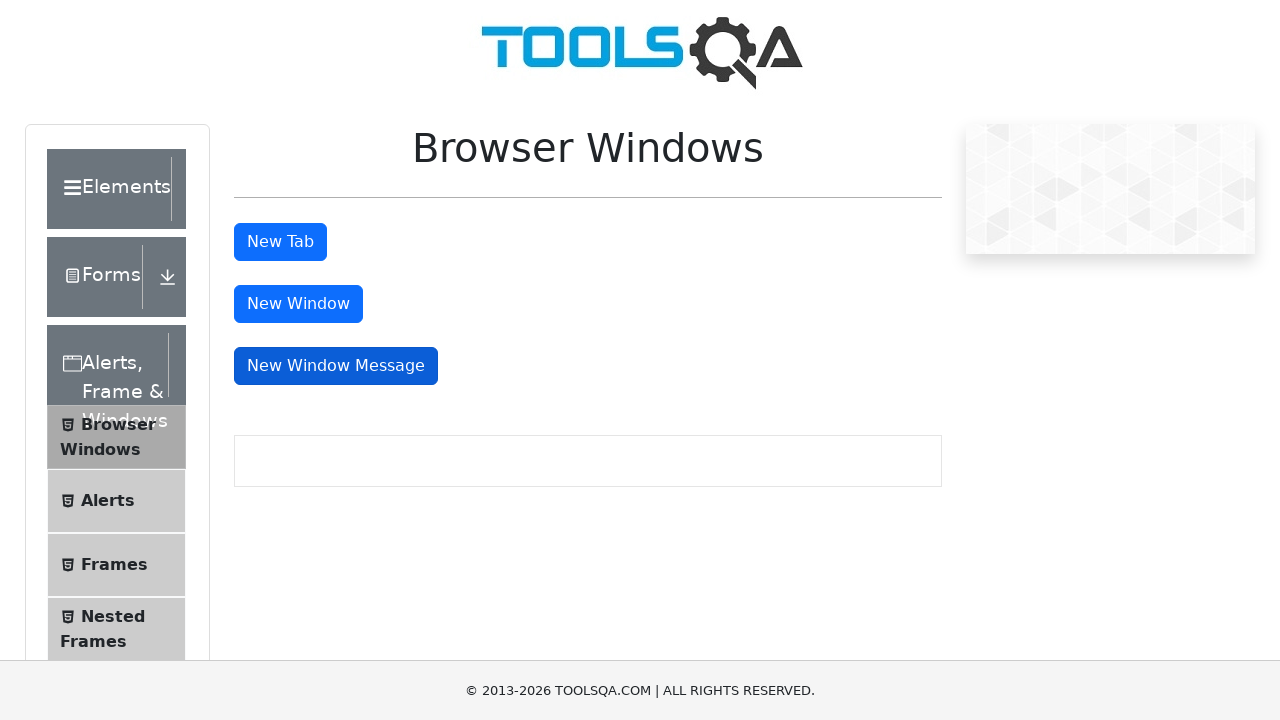

Closed the child window
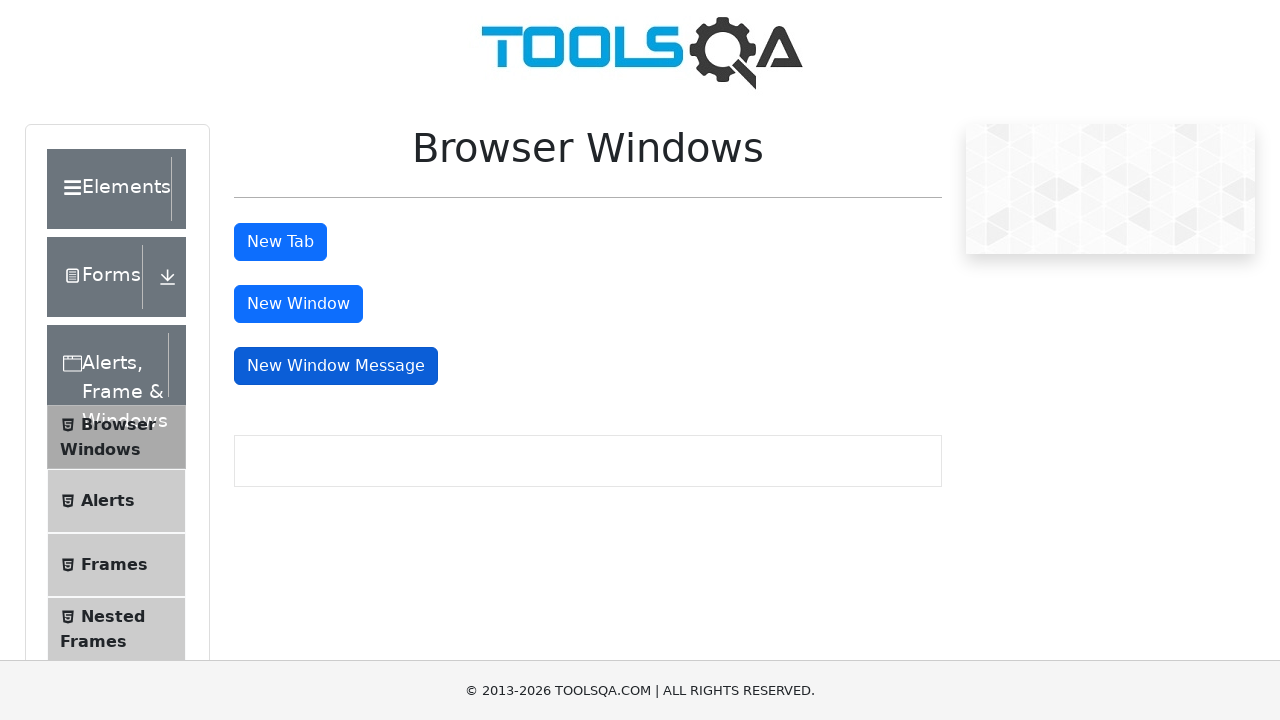

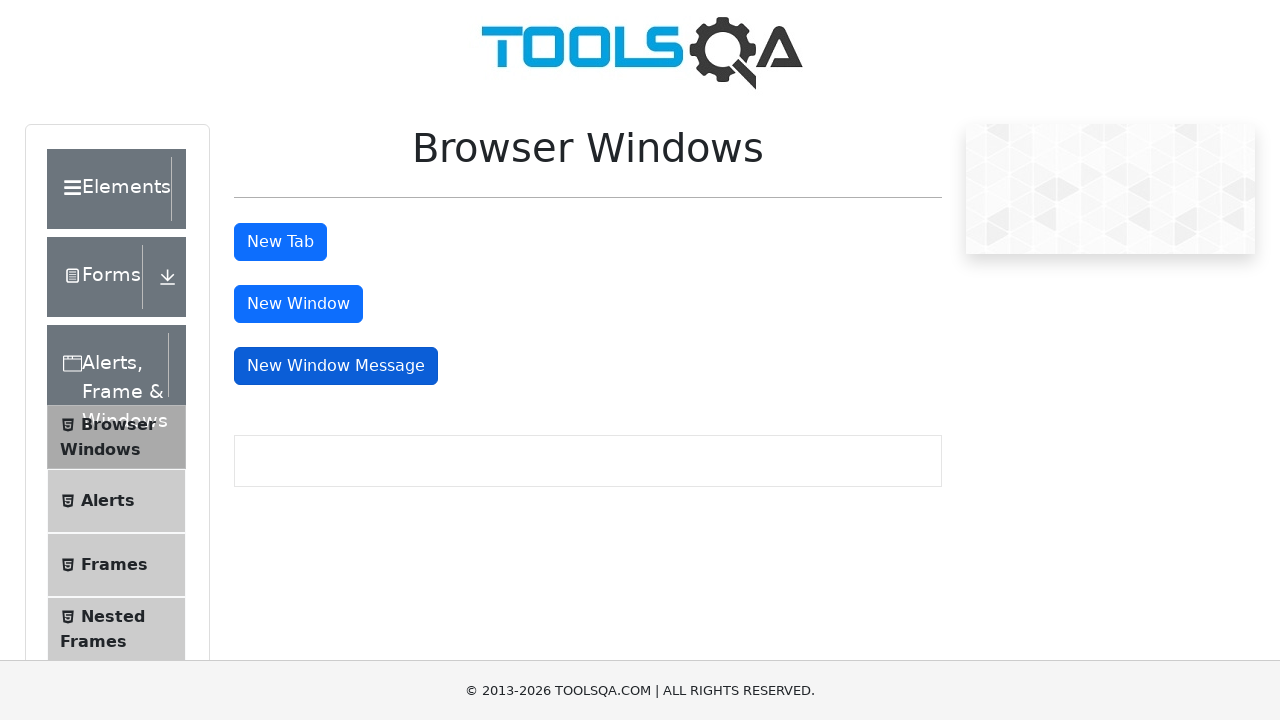